Tests PDF compression service by navigating to the page and clicking the file selection button

Starting URL: https://www.ilovepdf.com/compress_pdf

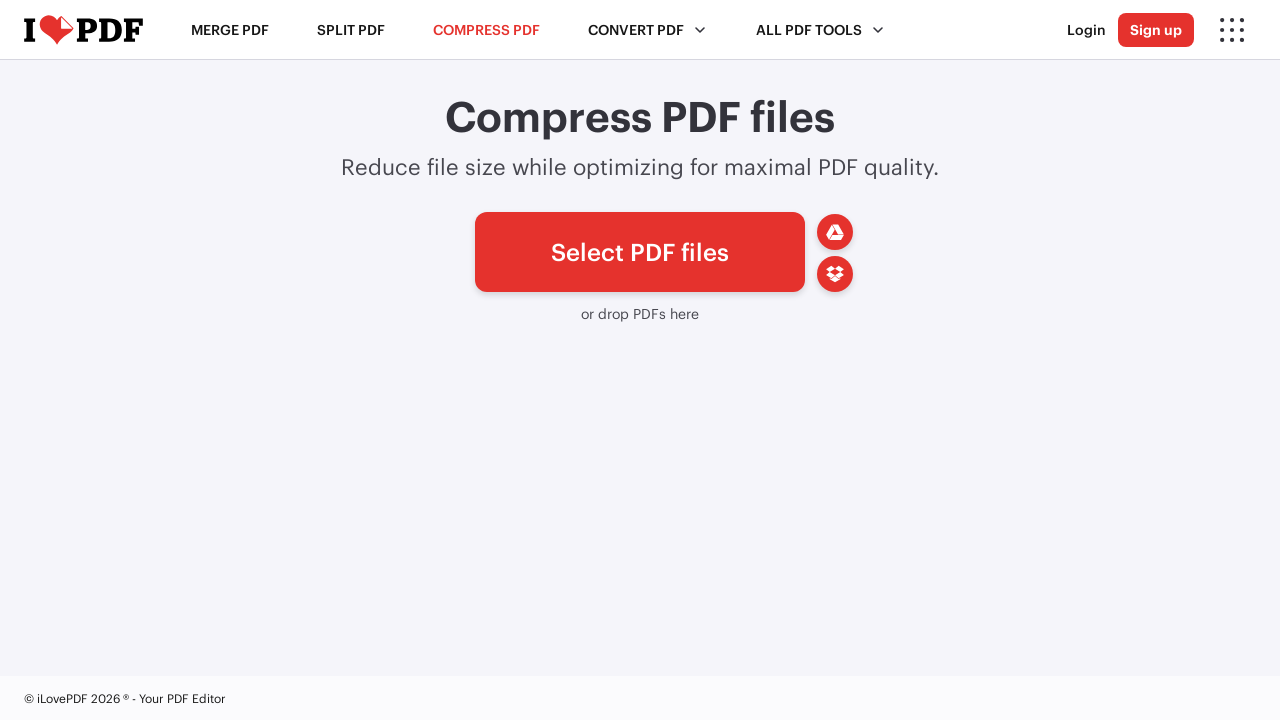

Navigated to PDF compression service page
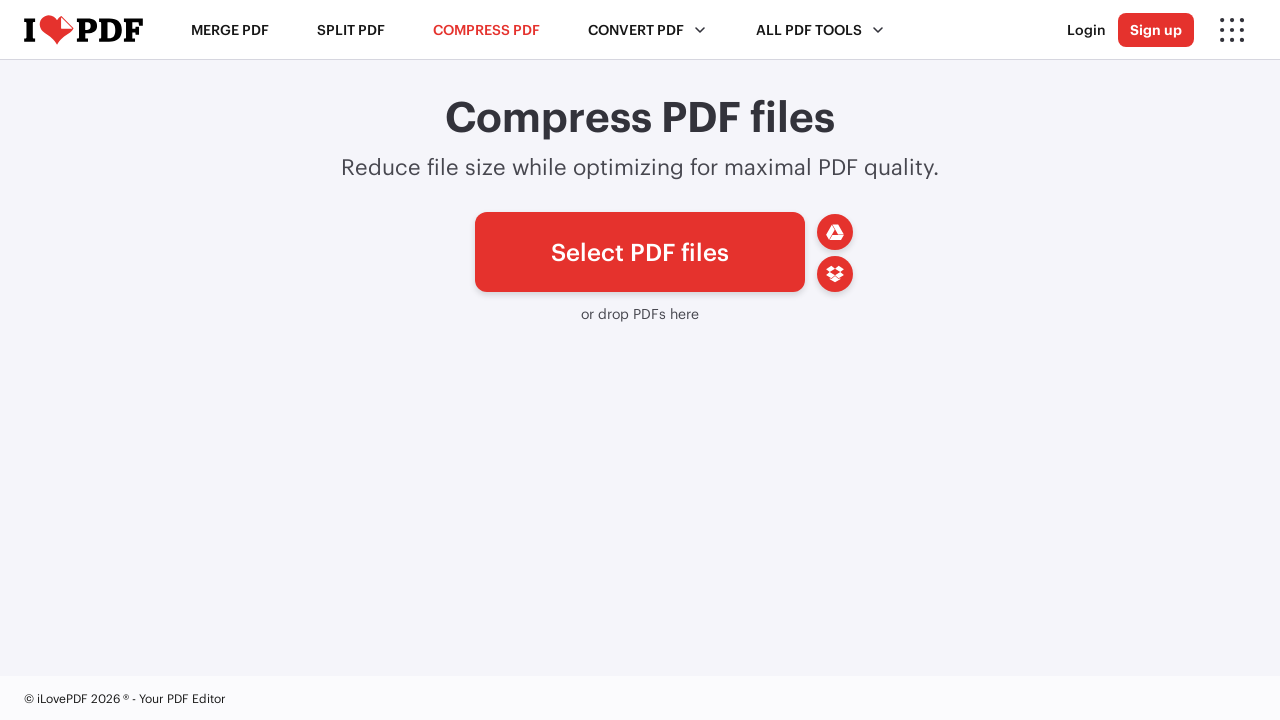

Clicked on file selection button at (640, 252) on text='Select PDF files'
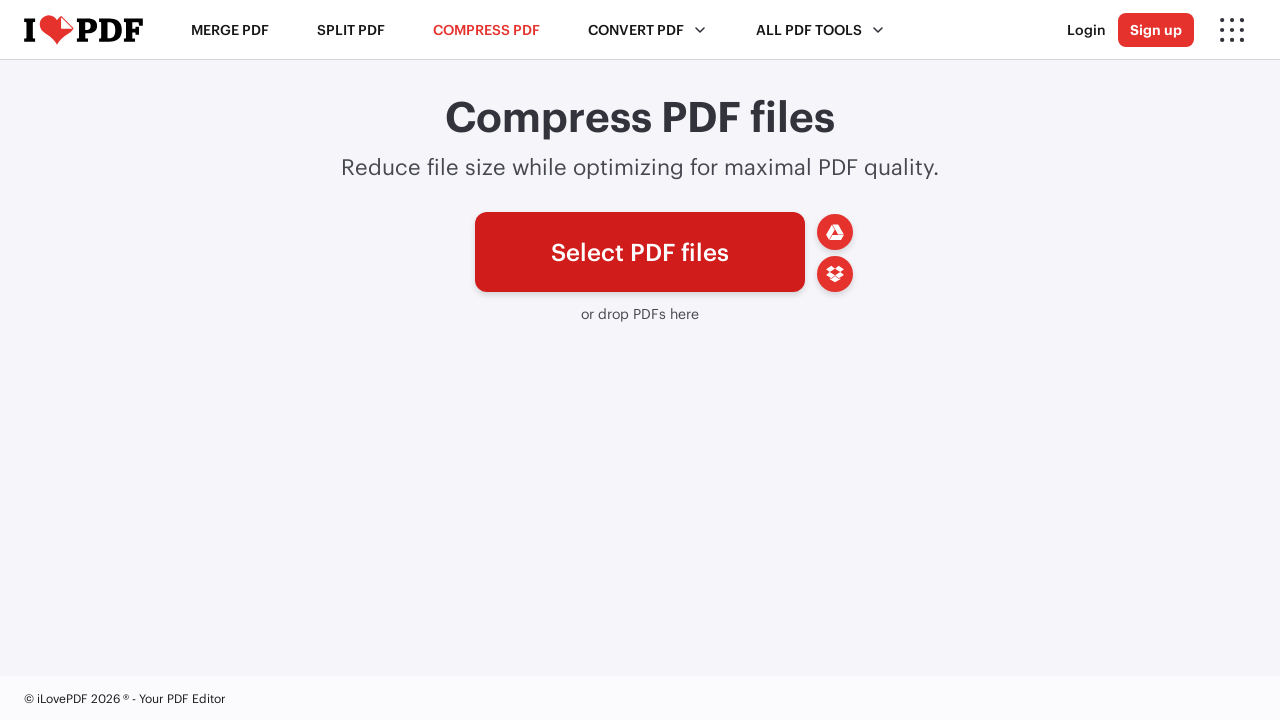

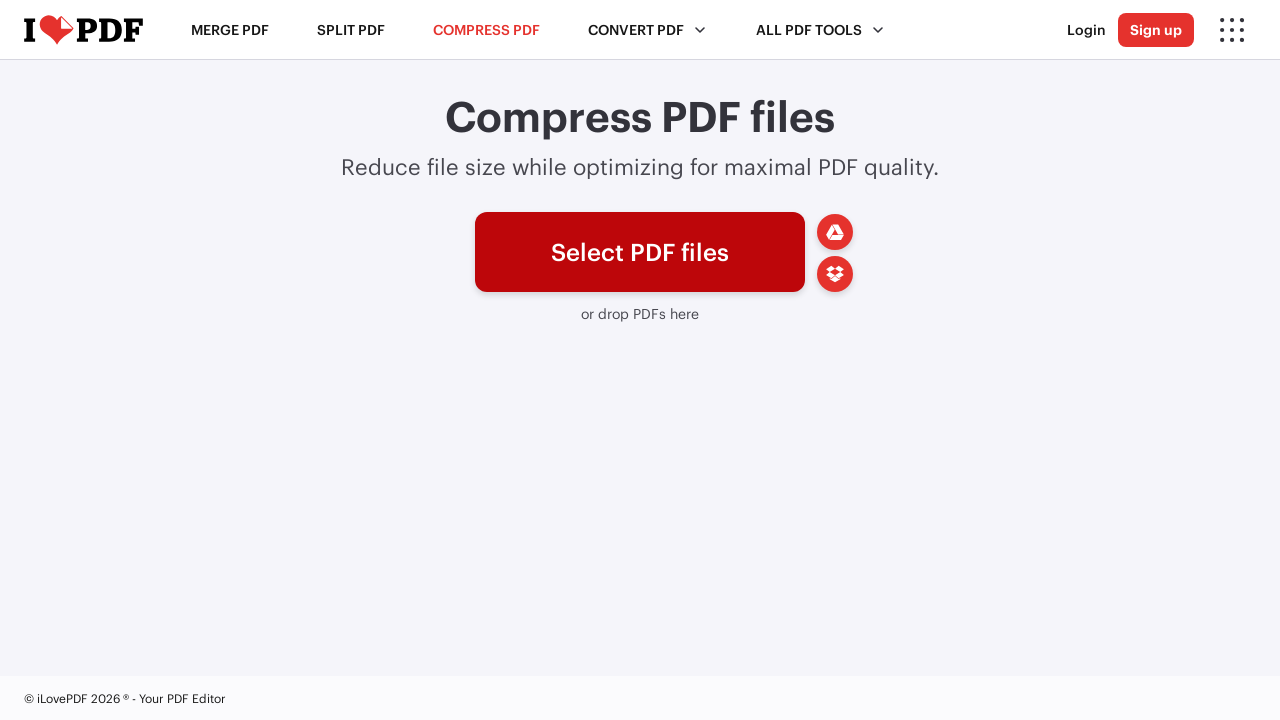